Tests drag and drop functionality by dragging an element from source to target

Starting URL: https://crossbrowsertesting.github.io/drag-and-drop

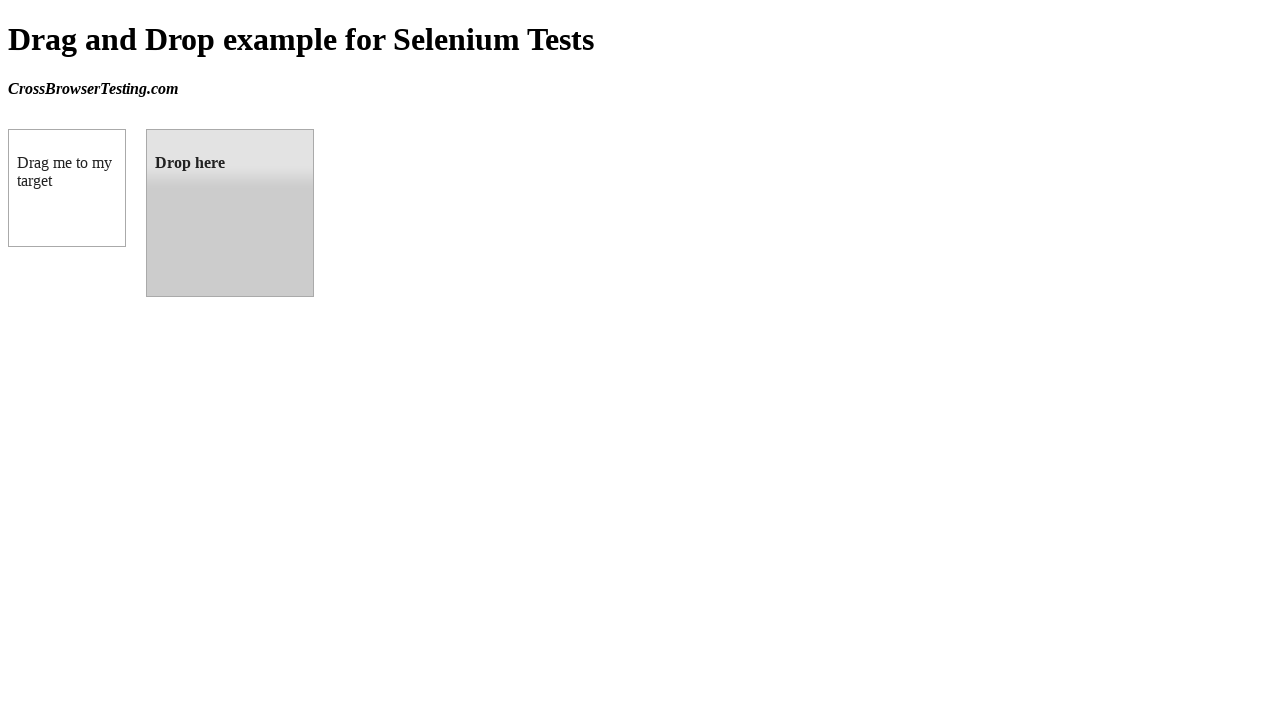

Navigated to drag and drop test page
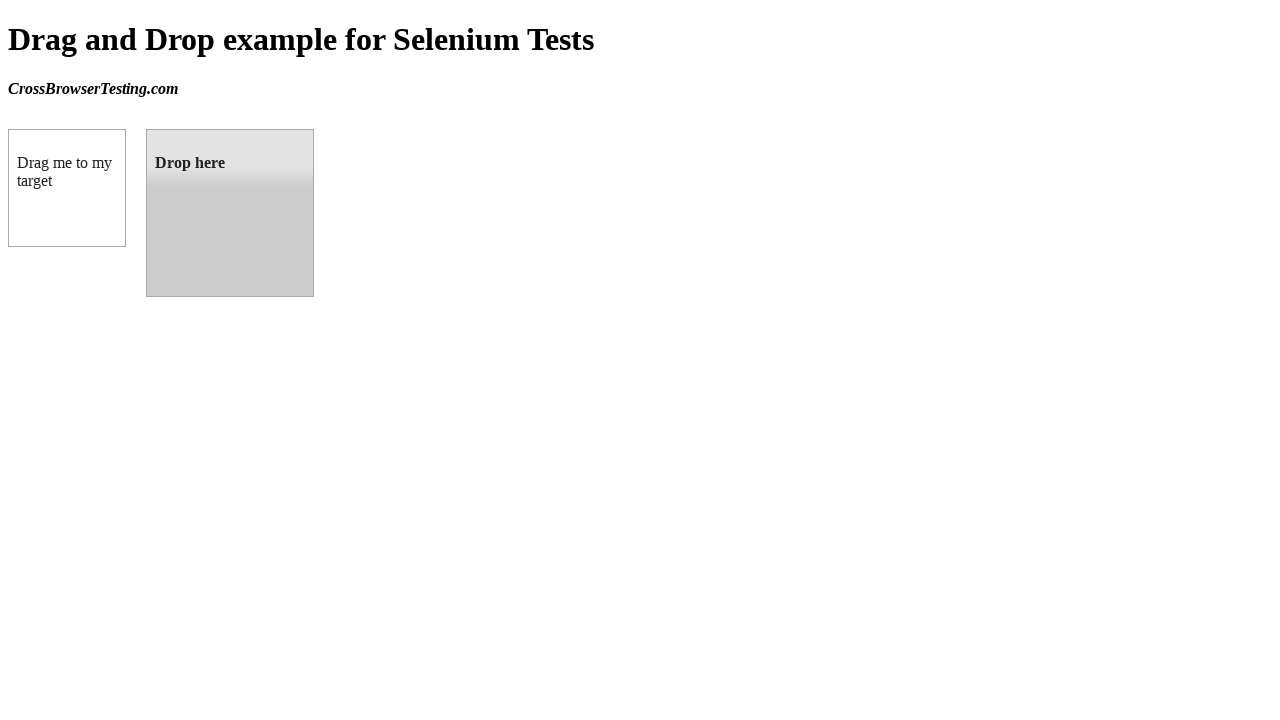

Dragged element from source to target at (230, 213)
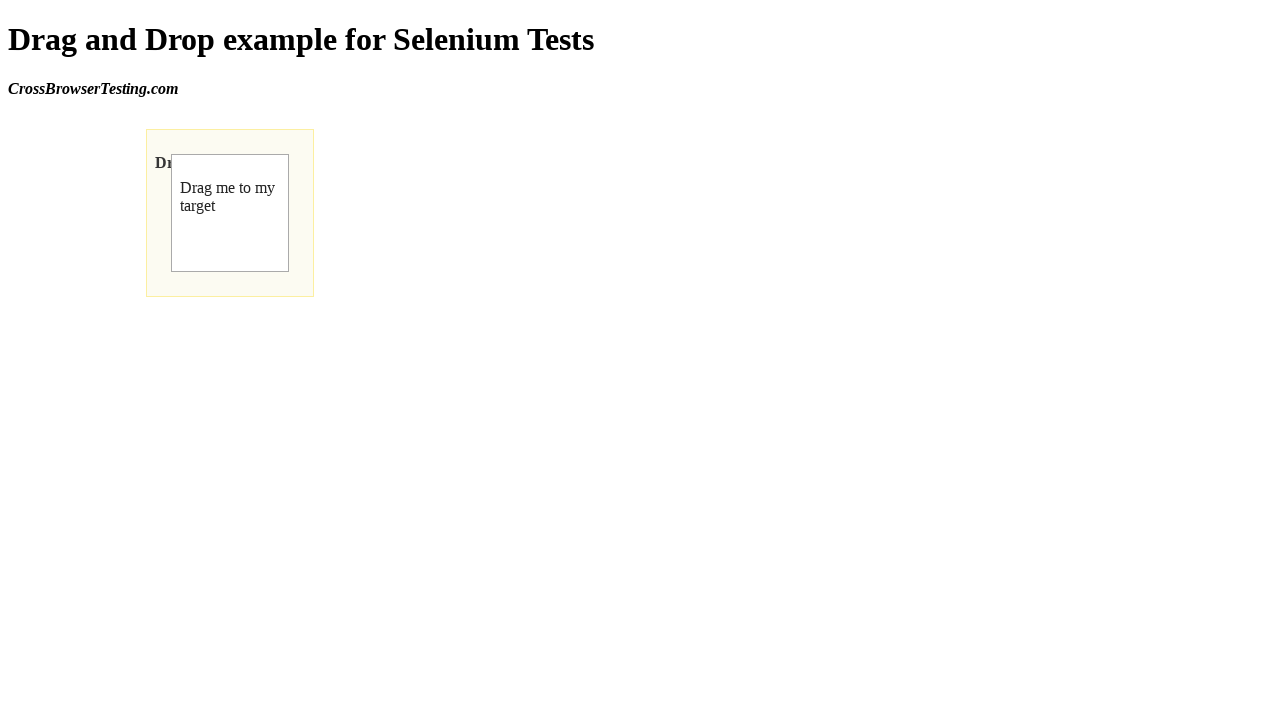

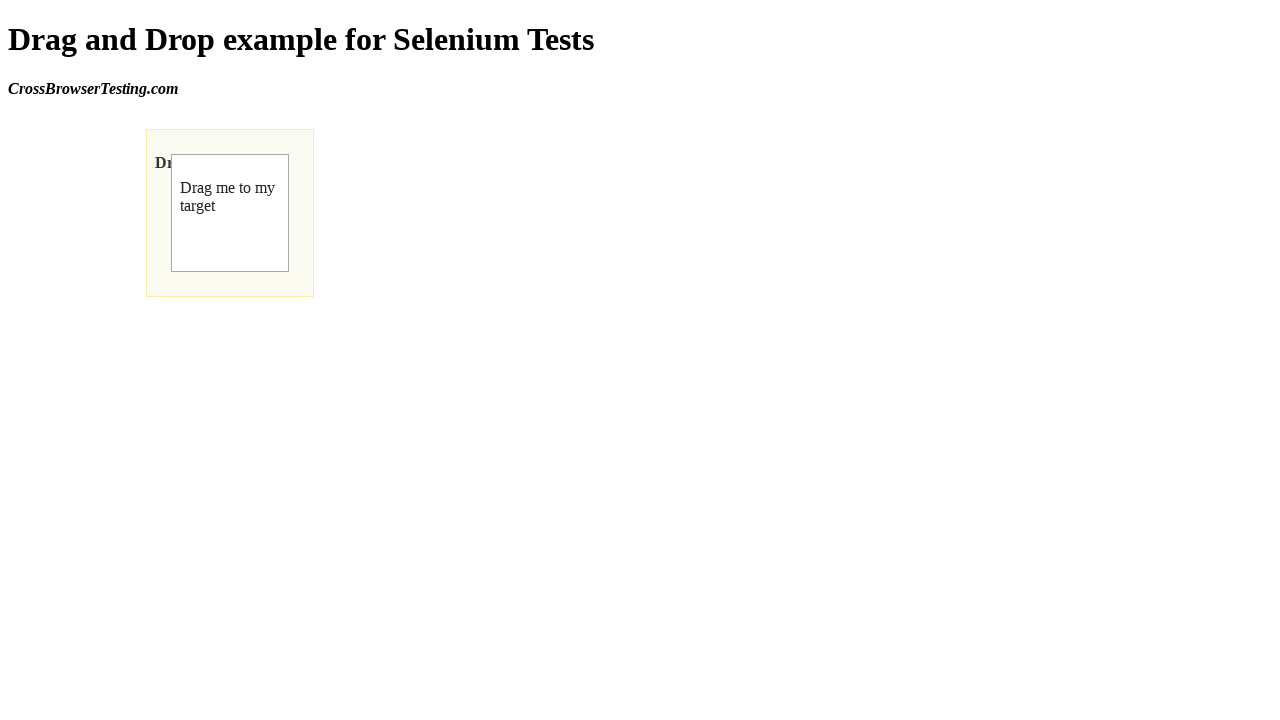